Tests that overview mode can be activated by pressing 'O' key on the German version

Starting URL: https://ma3u.github.io/interfaces2data/de.html

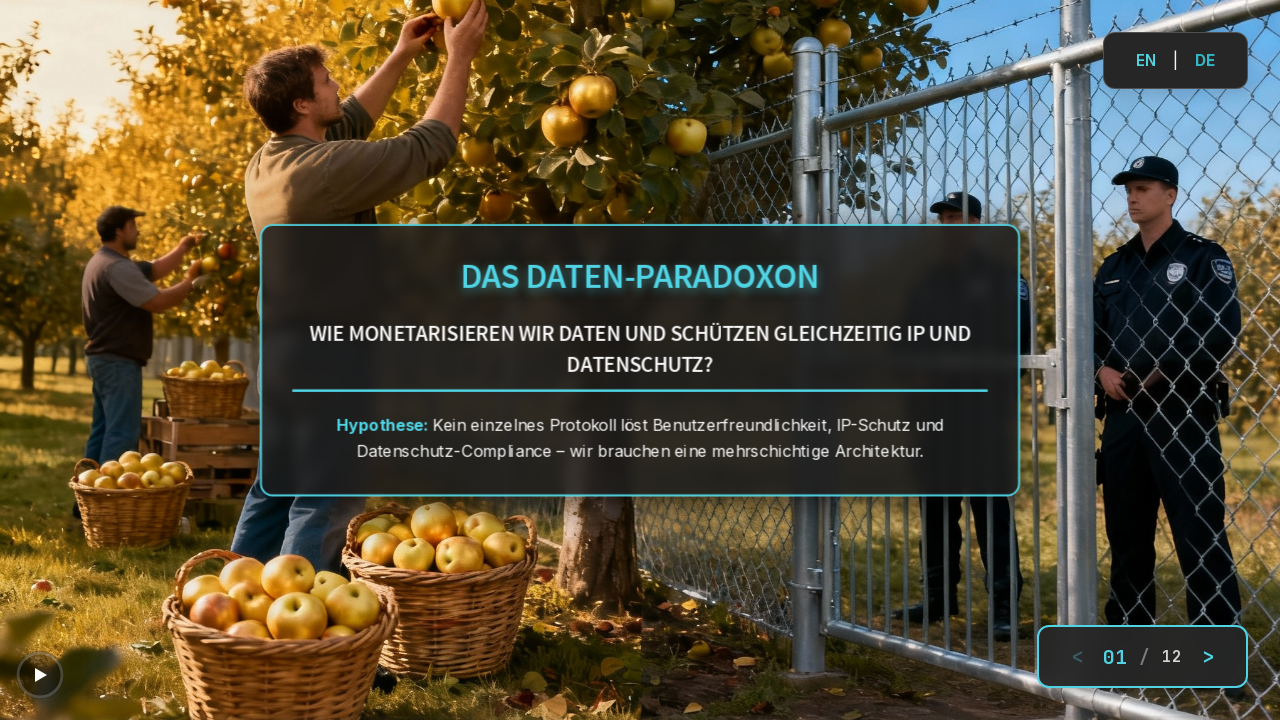

Waited for page to reach network idle state
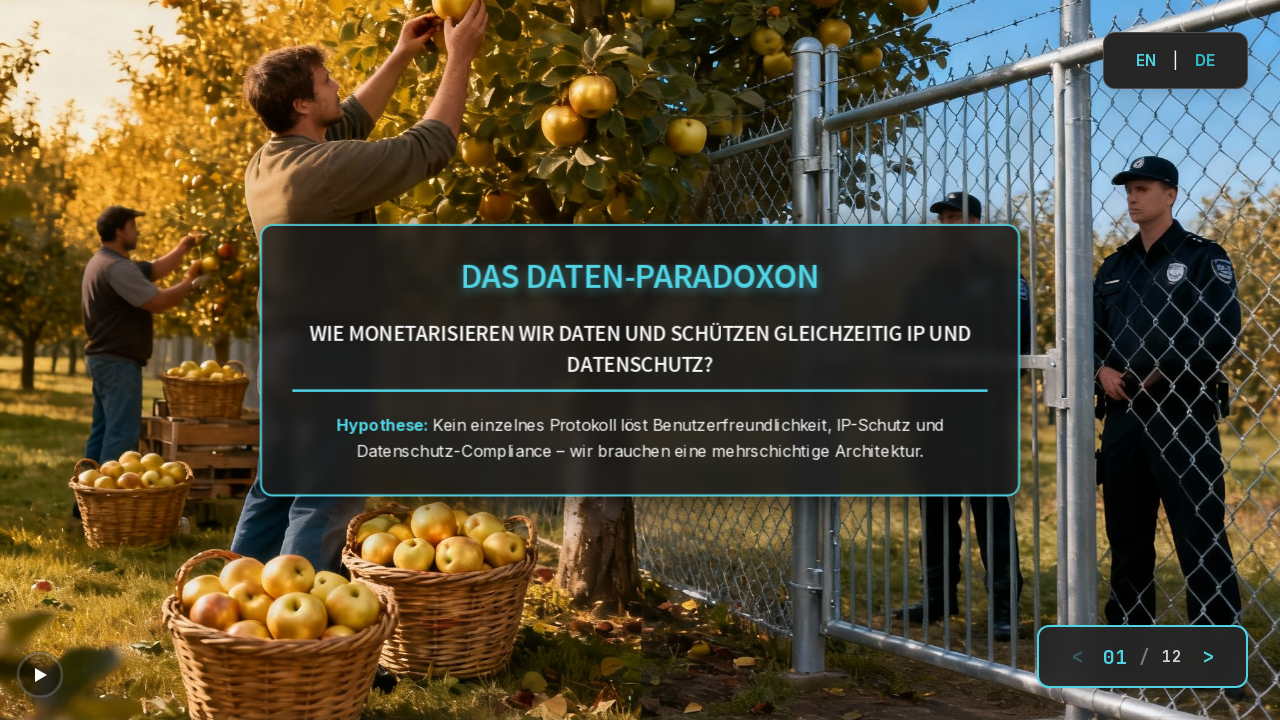

Waited 1000ms for page to fully load
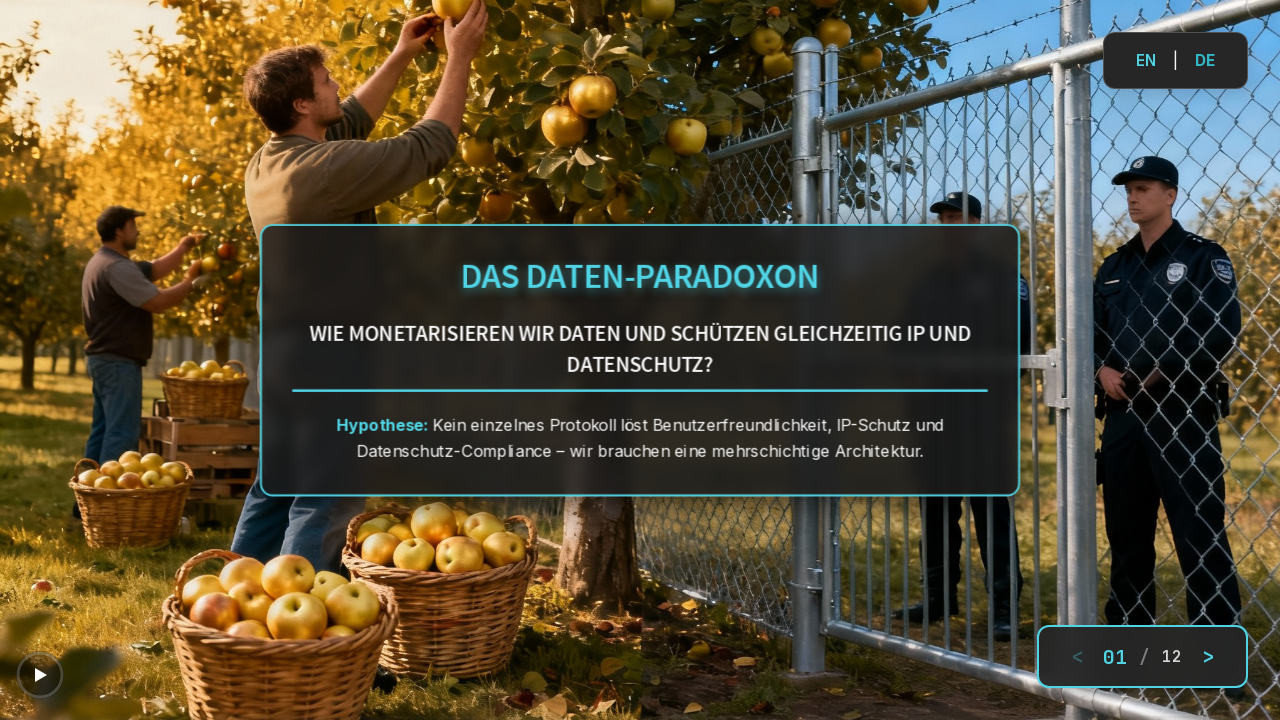

Pressed 'O' key to activate overview mode
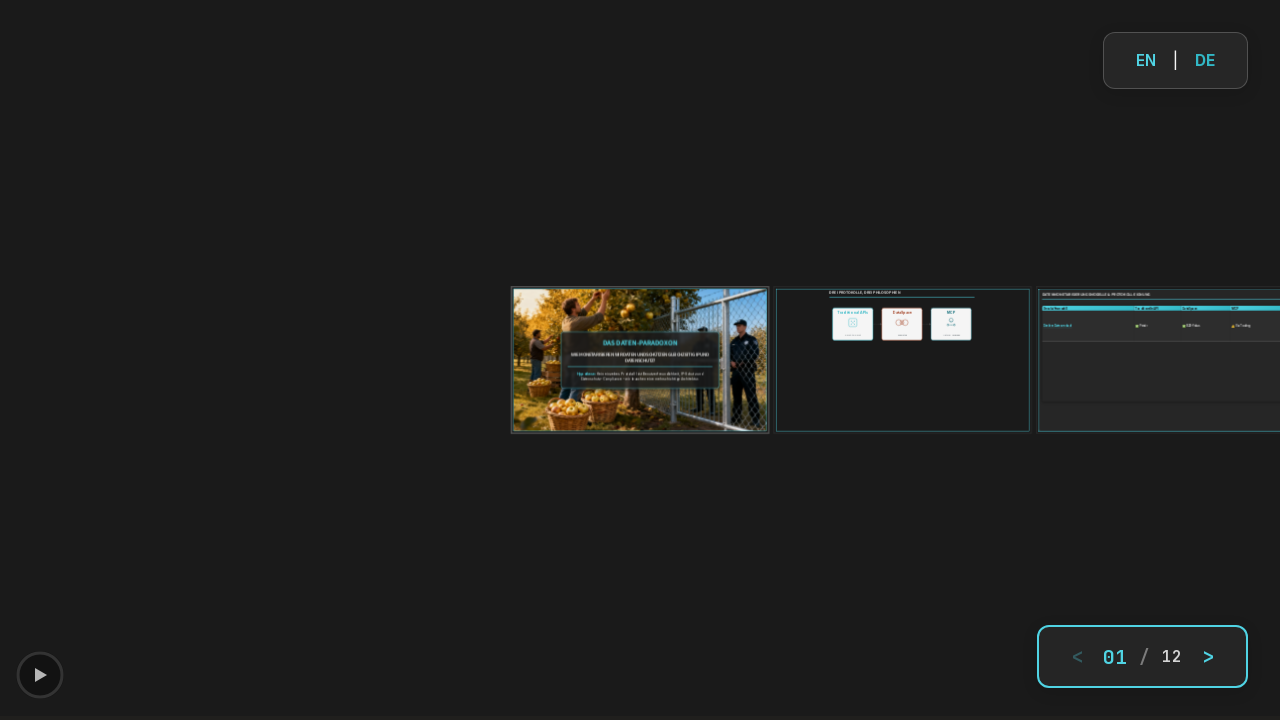

Waited 500ms for overview mode to activate
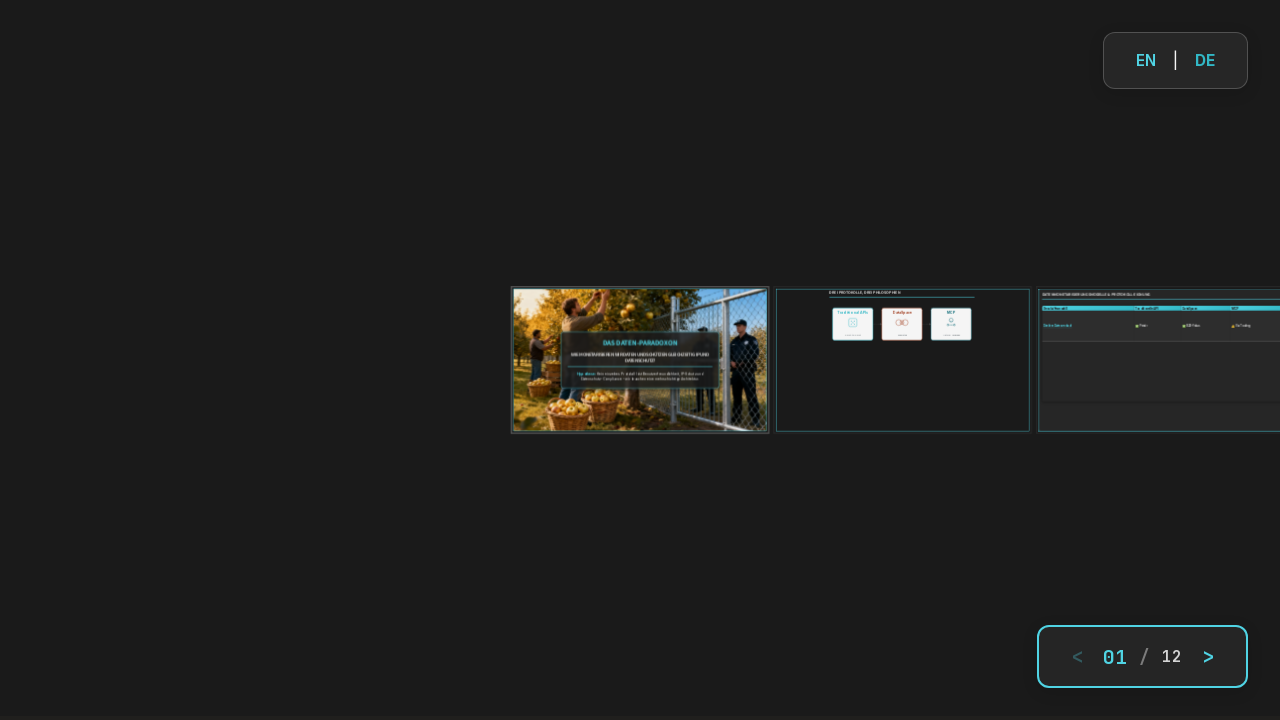

Located the reveal element
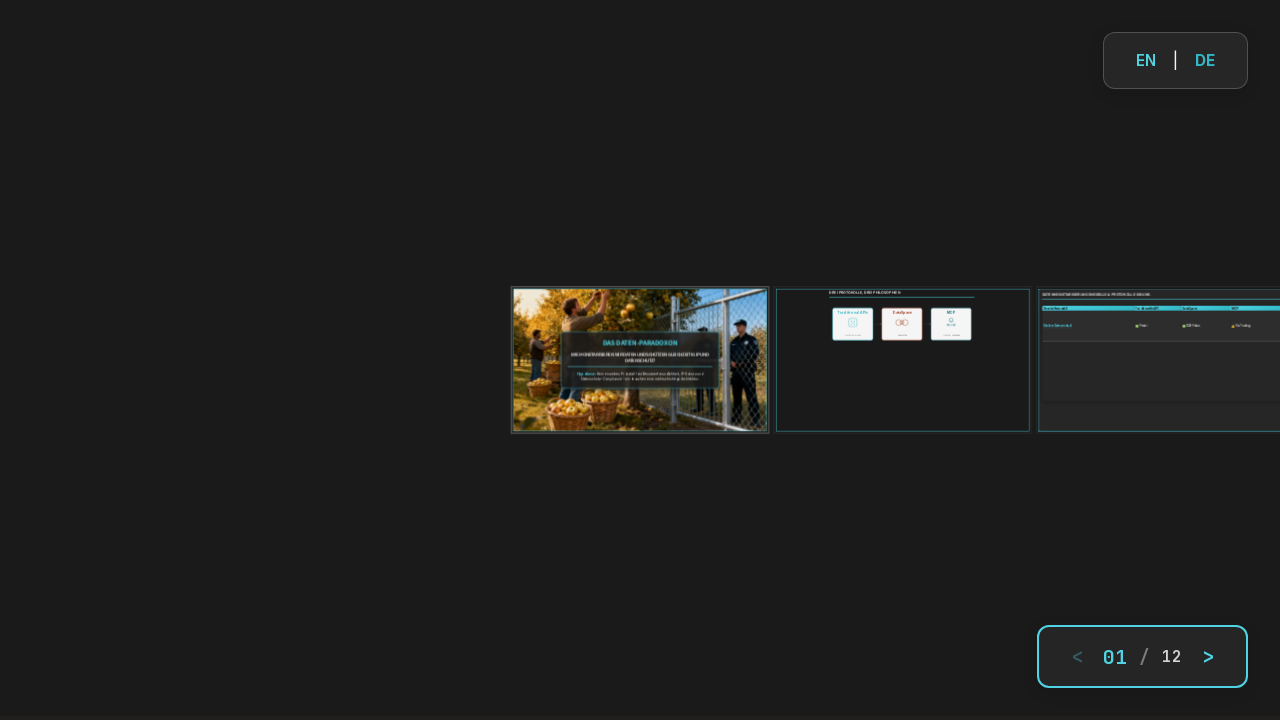

Retrieved class attribute from reveal element
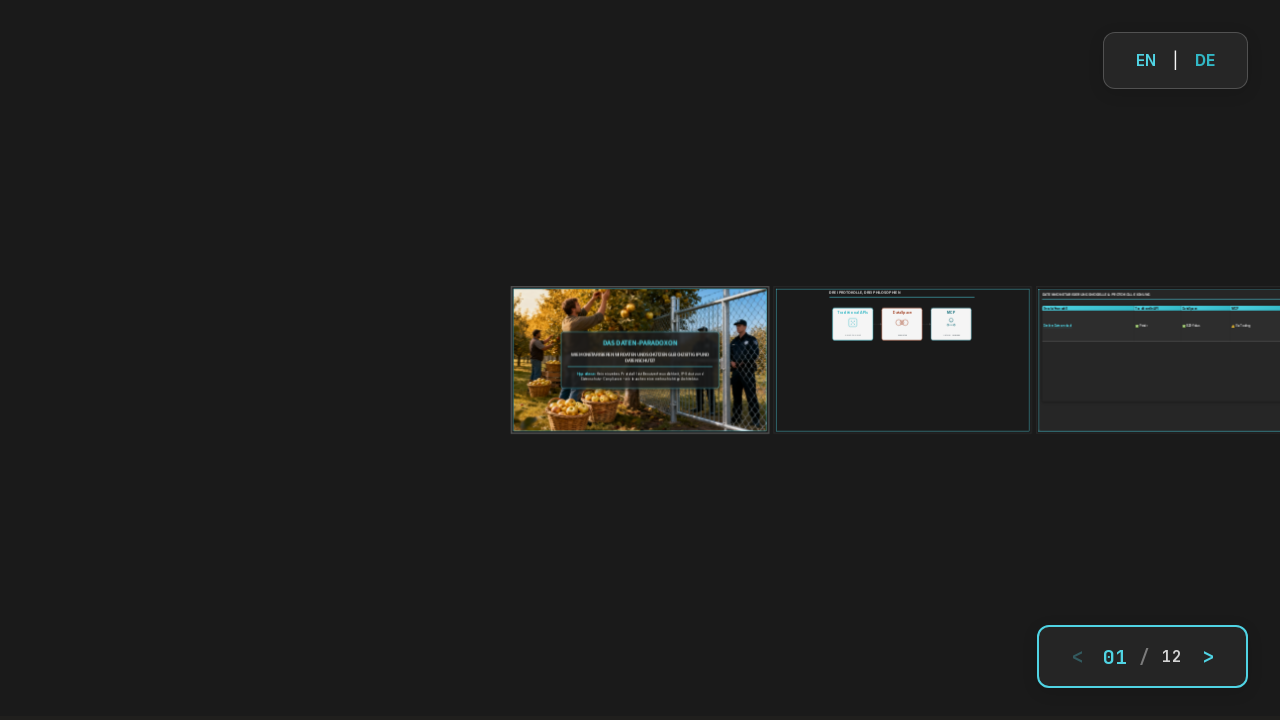

Verified that 'overview' class is present in reveal element
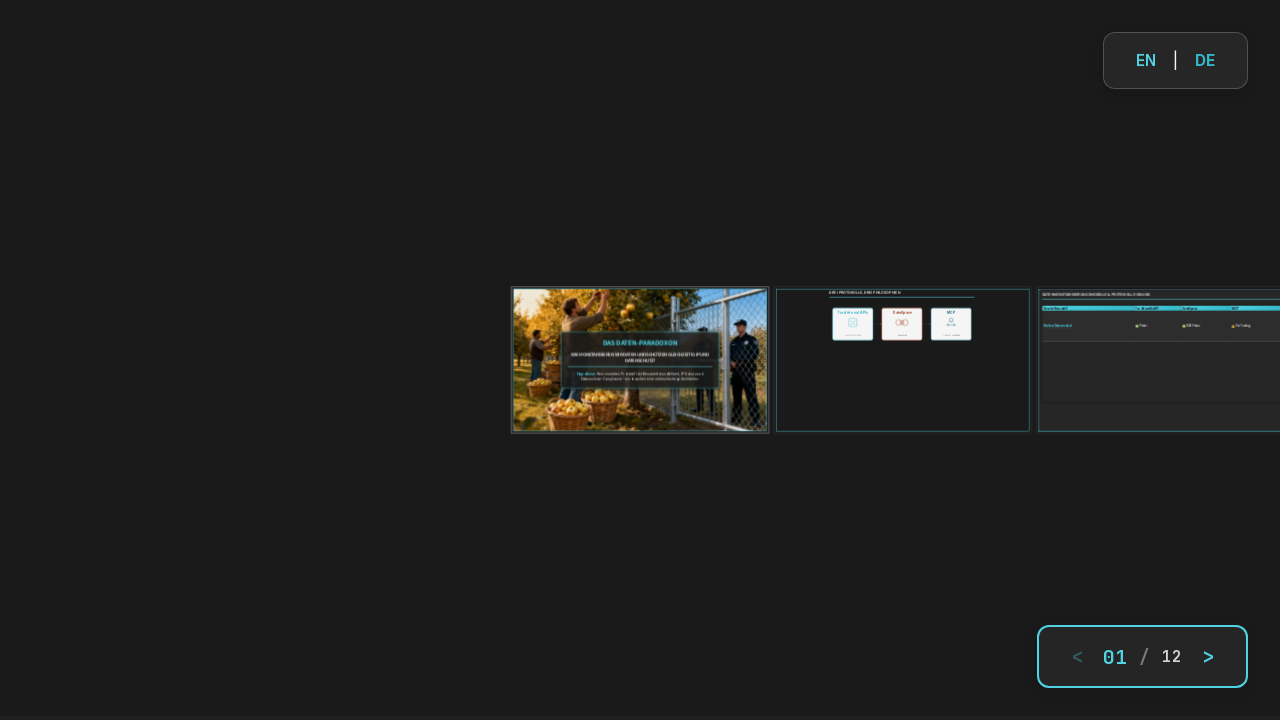

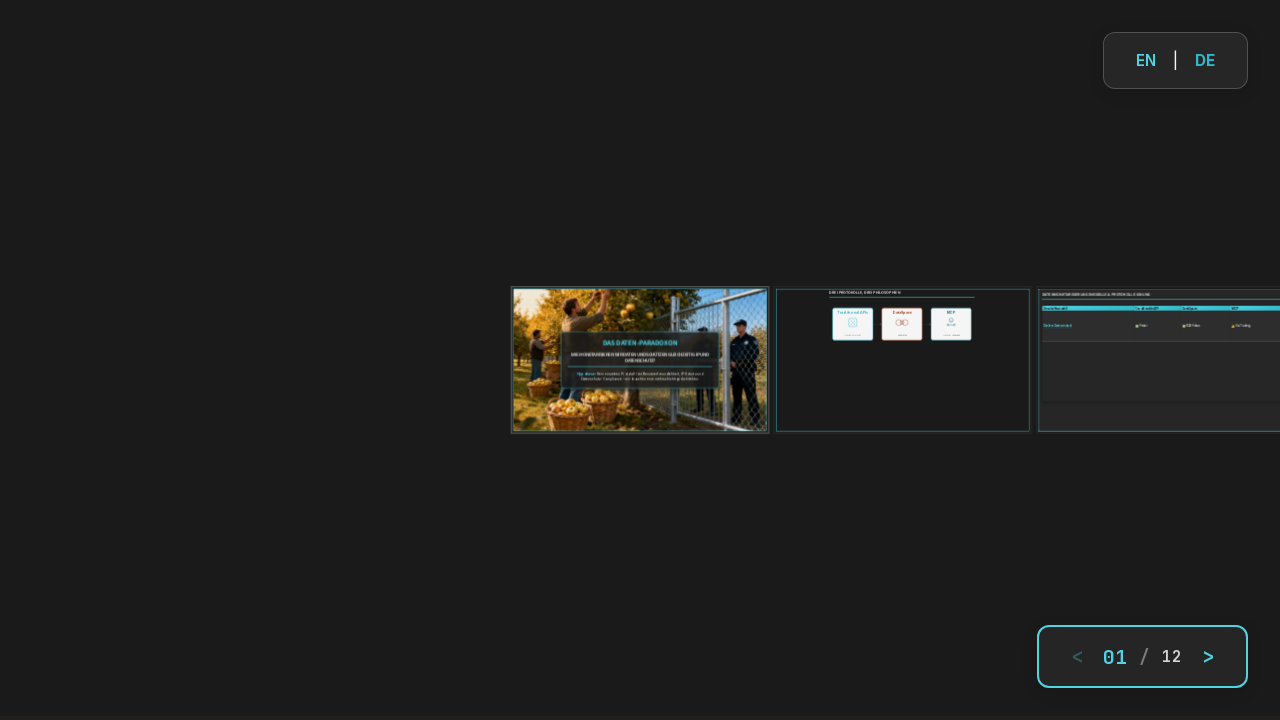